Tests navigation back from a page to verify the Login page title

Starting URL: http://magnus.jalatechnologies.com/

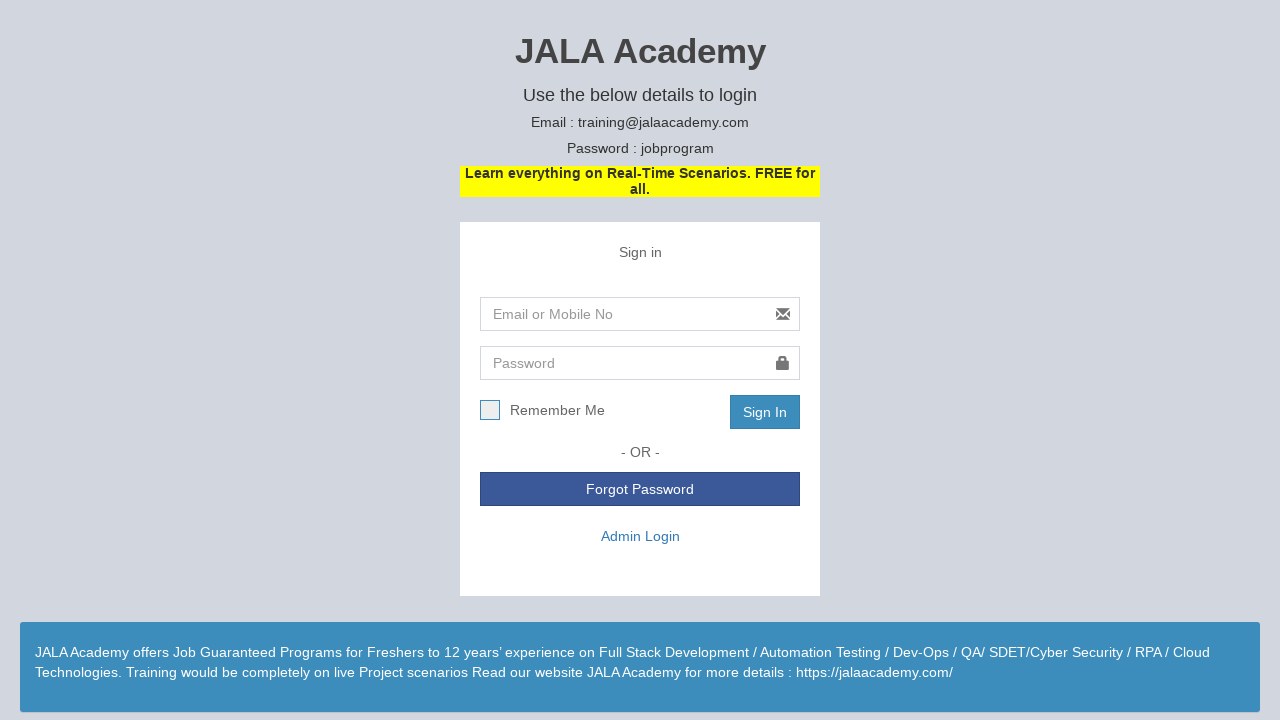

Clicked on Admin Login link at (640, 536) on text=Admin Login
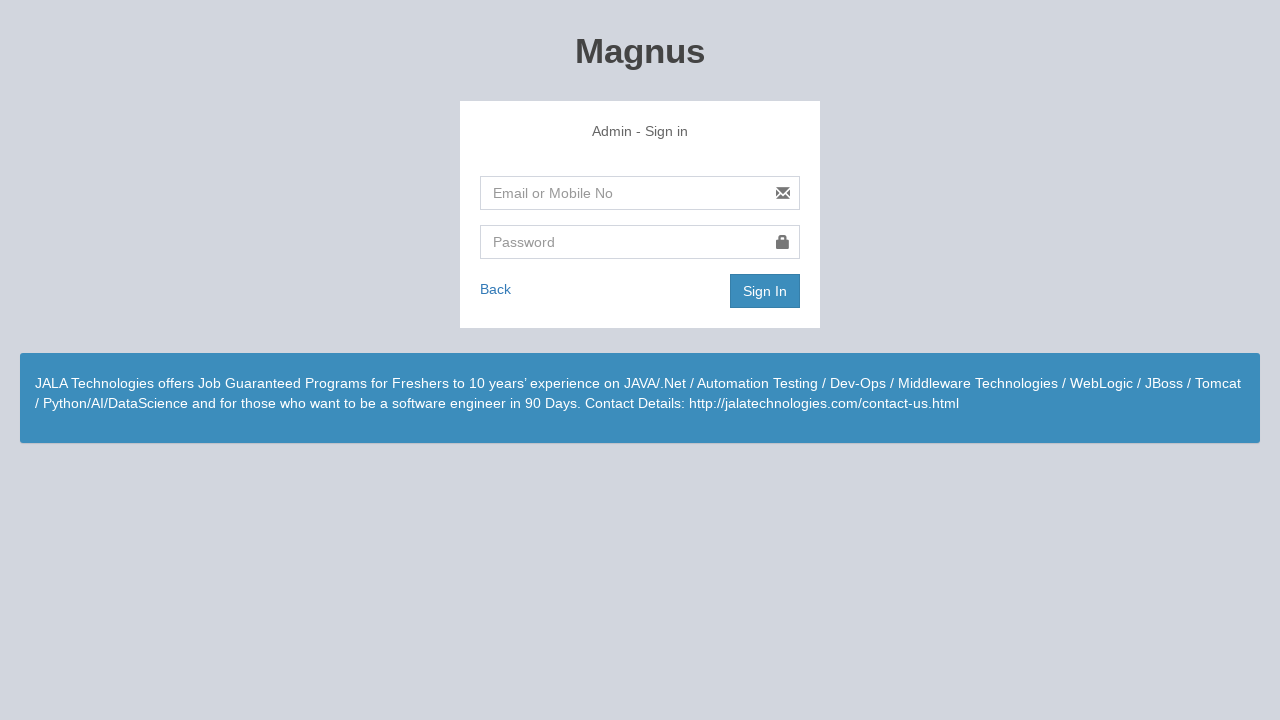

Navigated back to previous page
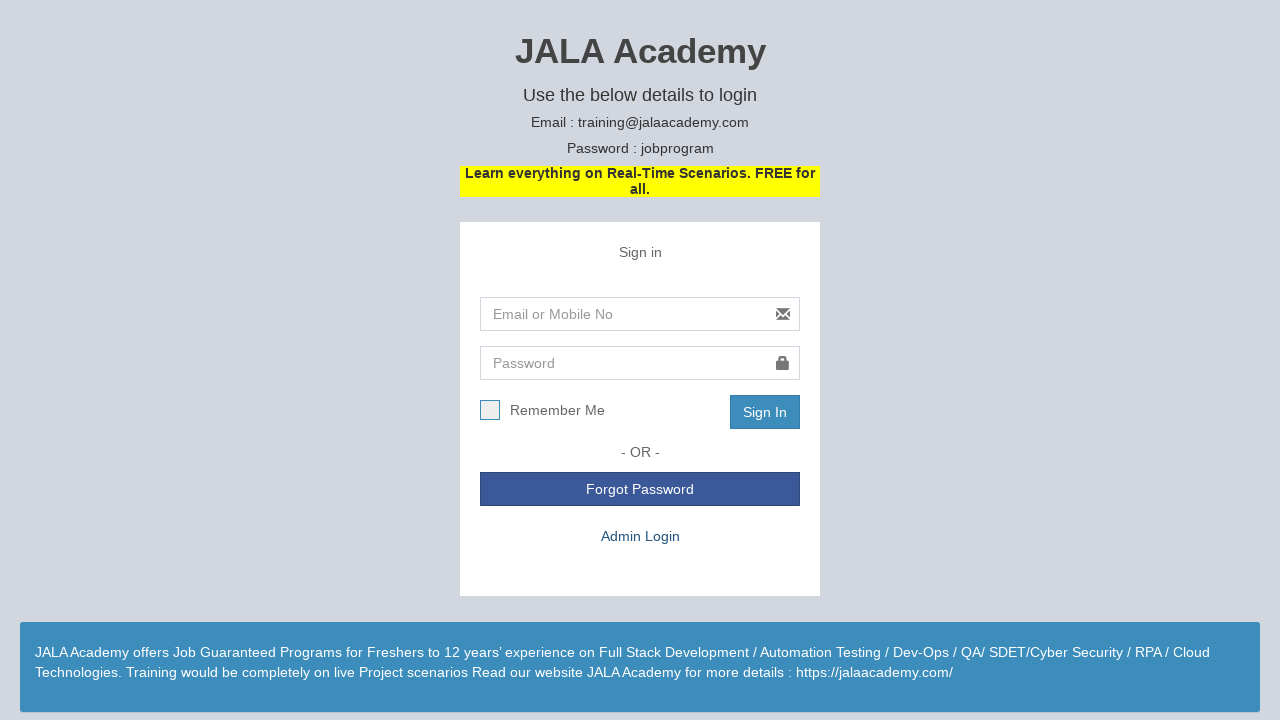

Verified Login page is displayed by waiting for Login text
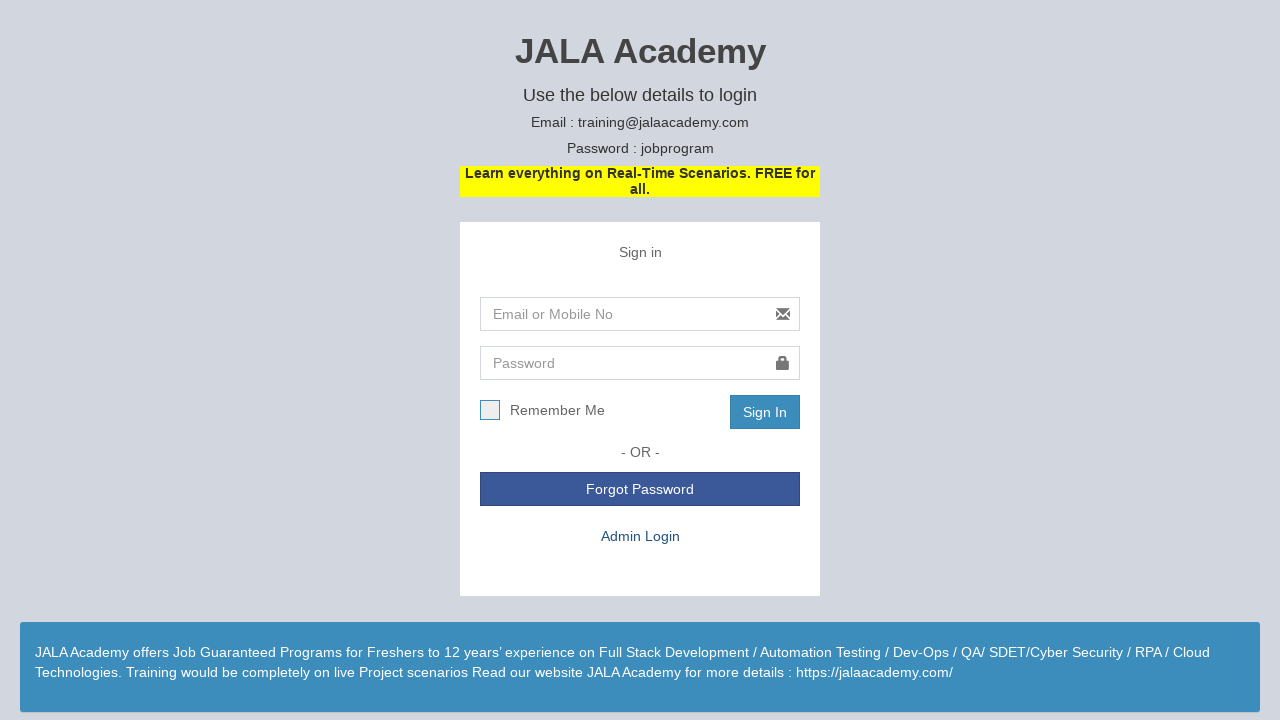

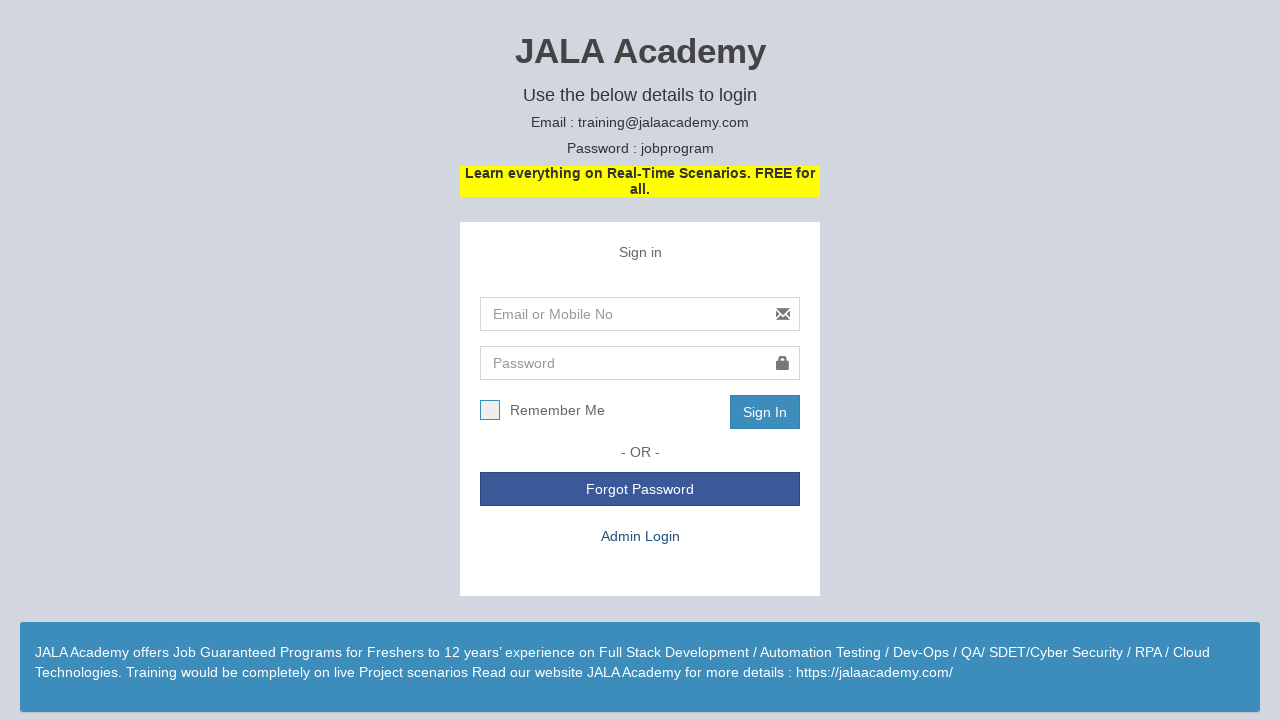